Tests multiple checkbox functionality by selecting all three checkboxes and submitting the form, then verifying the result is displayed

Starting URL: https://www.qa-practice.com/elements/checkbox/mult_checkbox

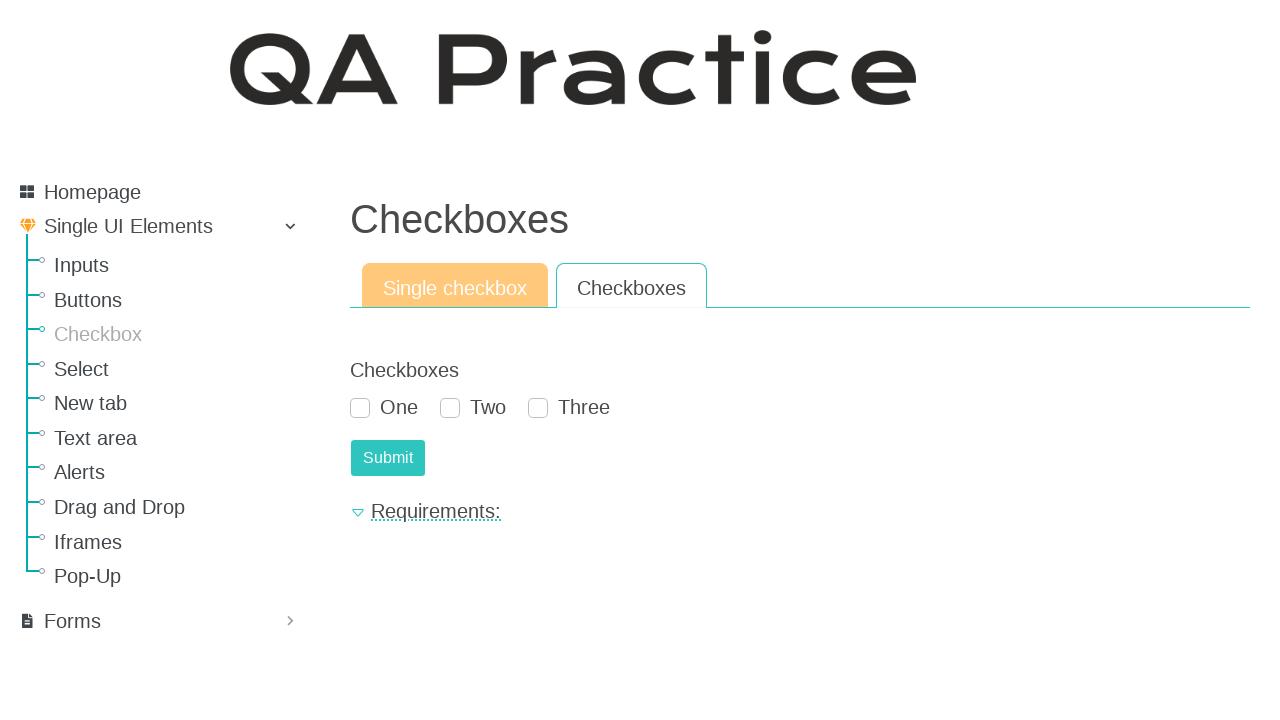

Clicked first checkbox at (360, 408) on #id_checkboxes_0
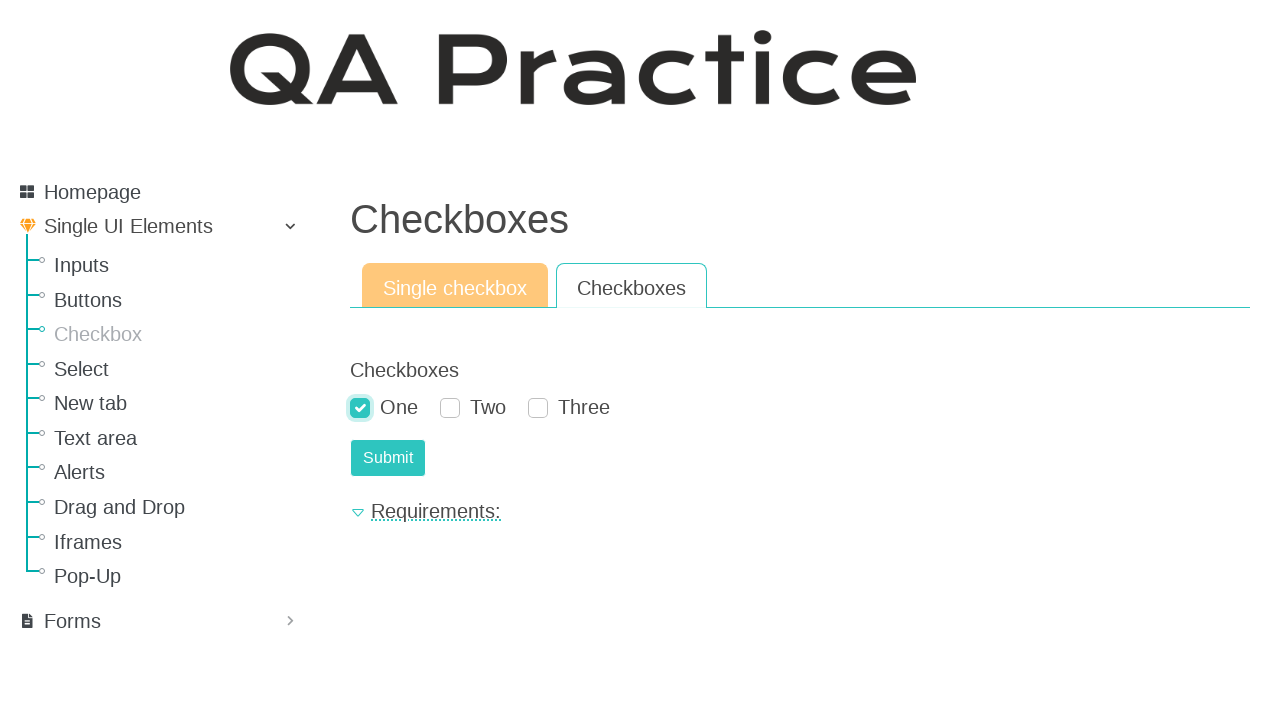

Clicked second checkbox at (450, 408) on #id_checkboxes_1
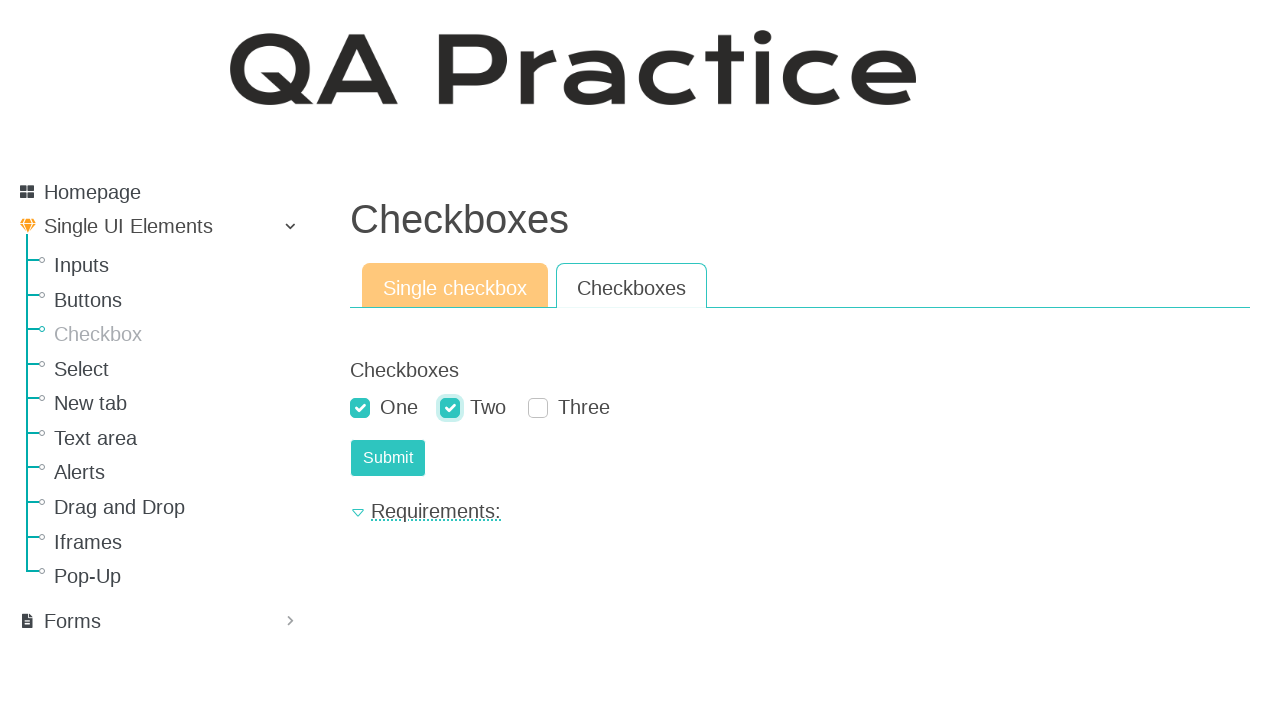

Clicked third checkbox at (538, 408) on #id_checkboxes_2
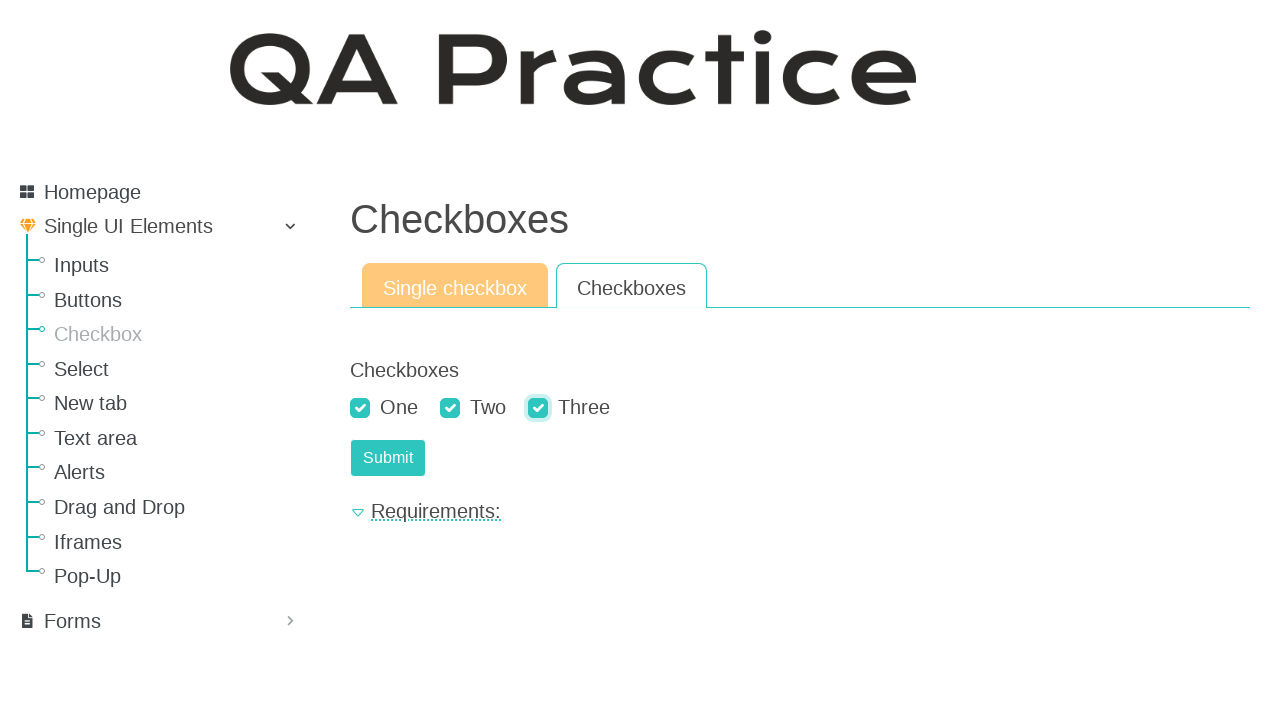

Clicked submit button to submit form with all checkboxes selected at (388, 458) on #submit-id-submit
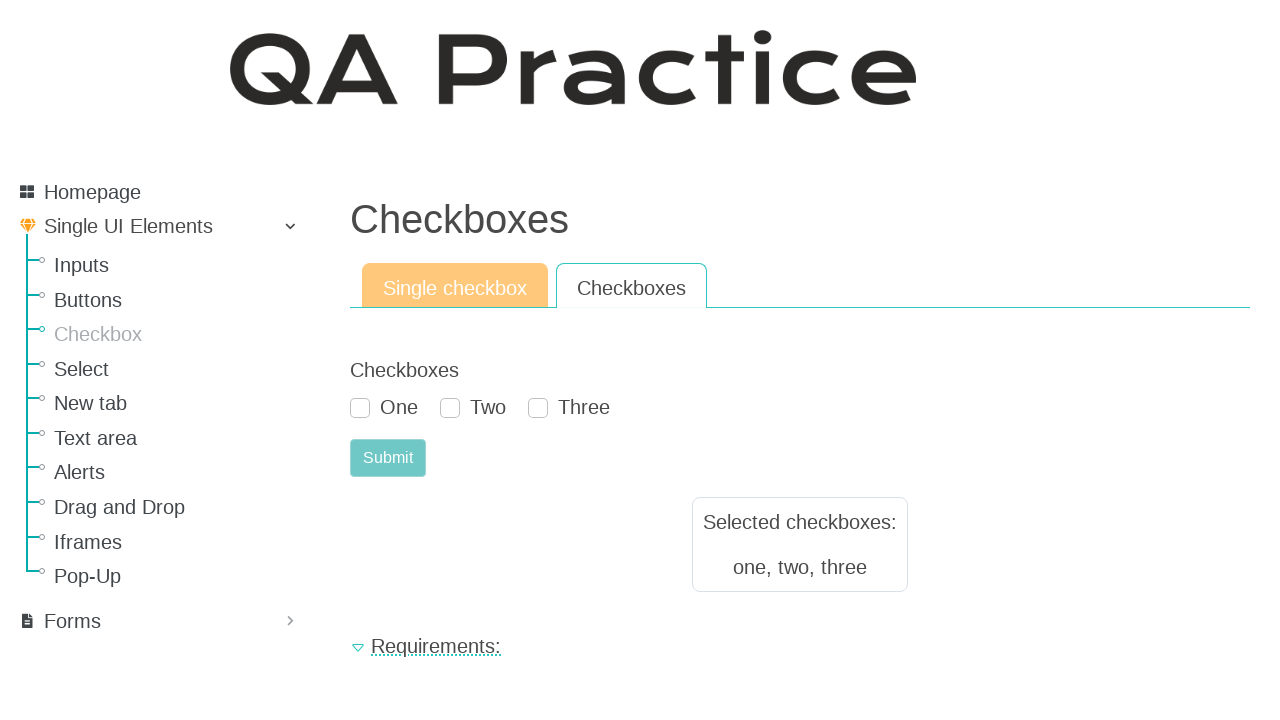

Result displayed after form submission
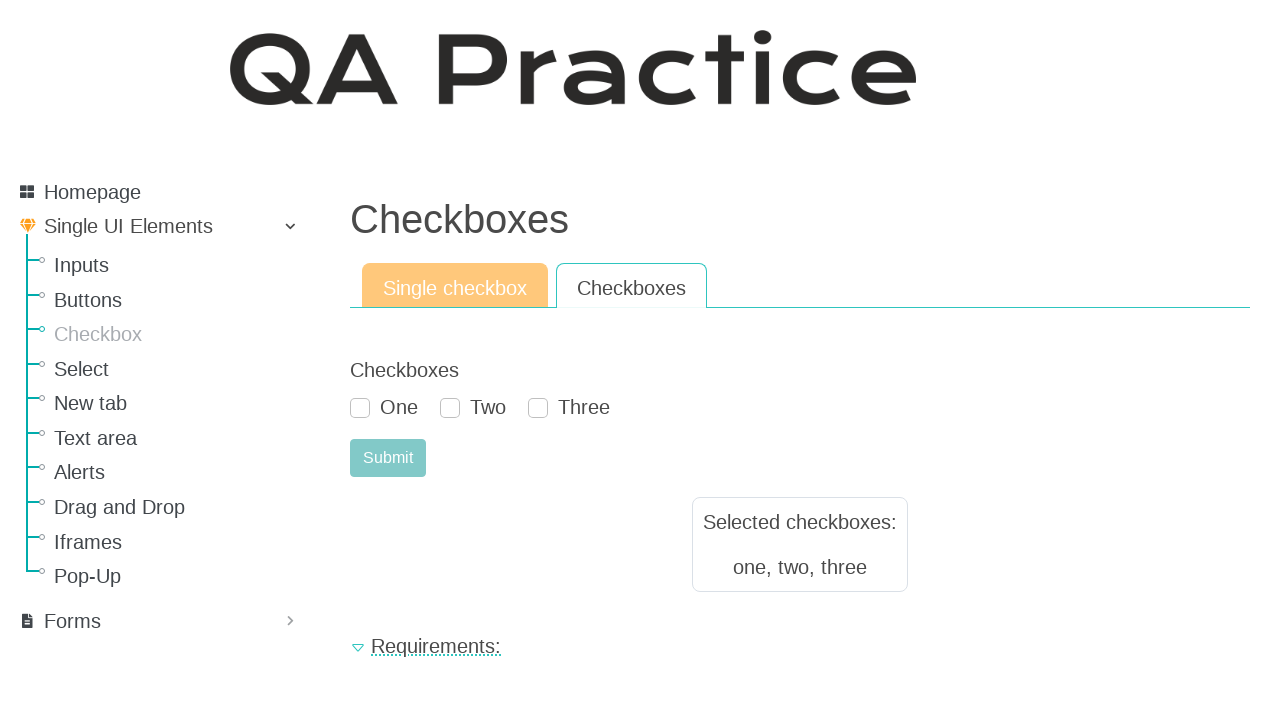

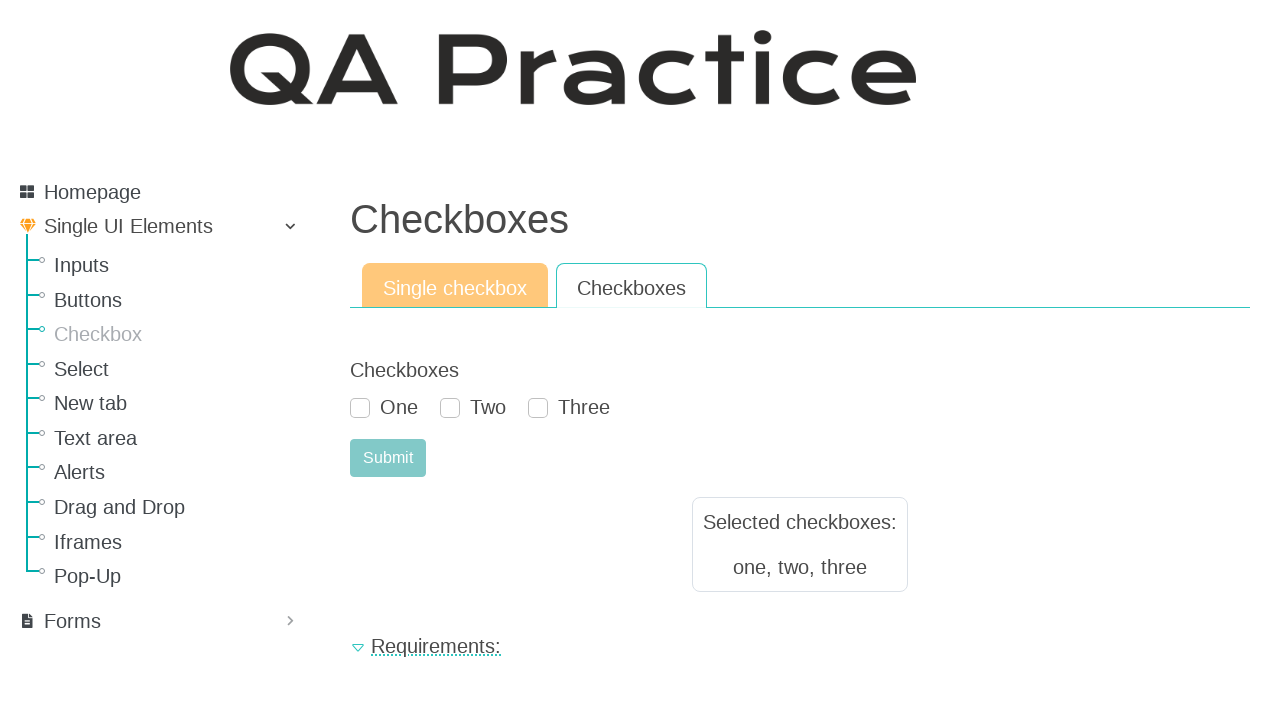